Tests login form error handling by entering invalid credentials and verifying the error message is displayed correctly

Starting URL: https://www.saucedemo.com/

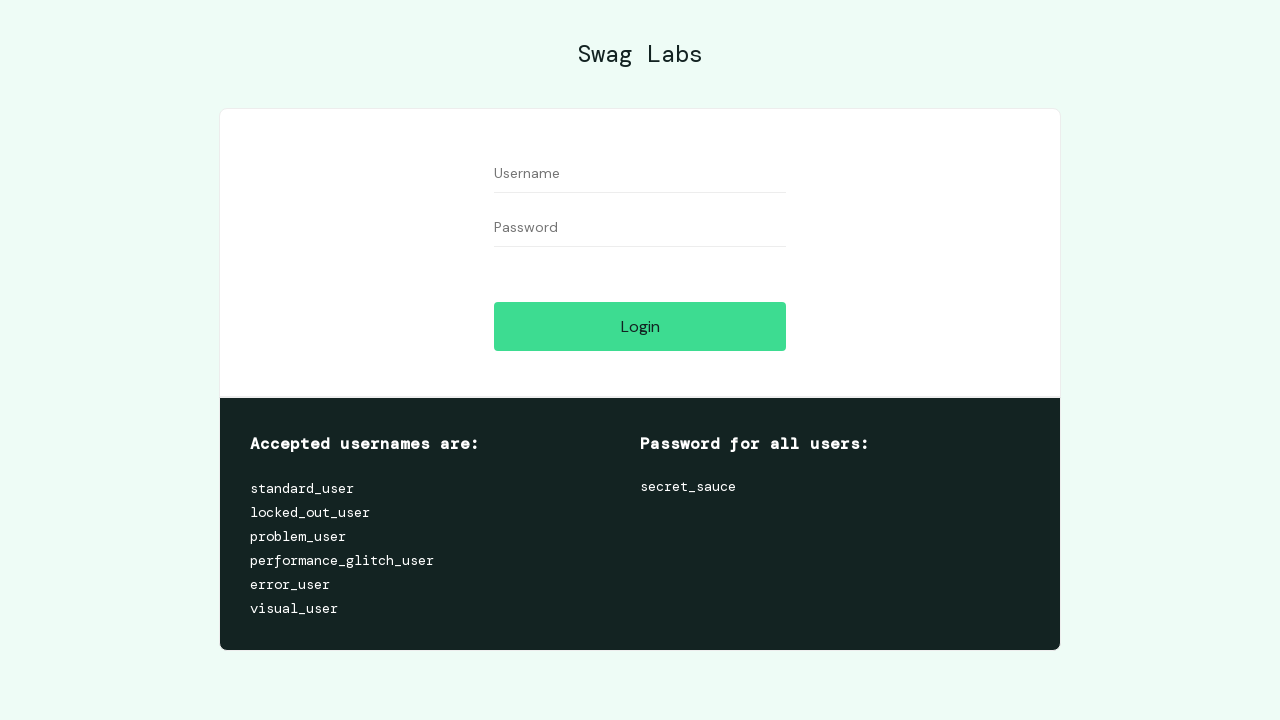

Filled username field with invalid credentials 'invalid_user_456' on #user-name
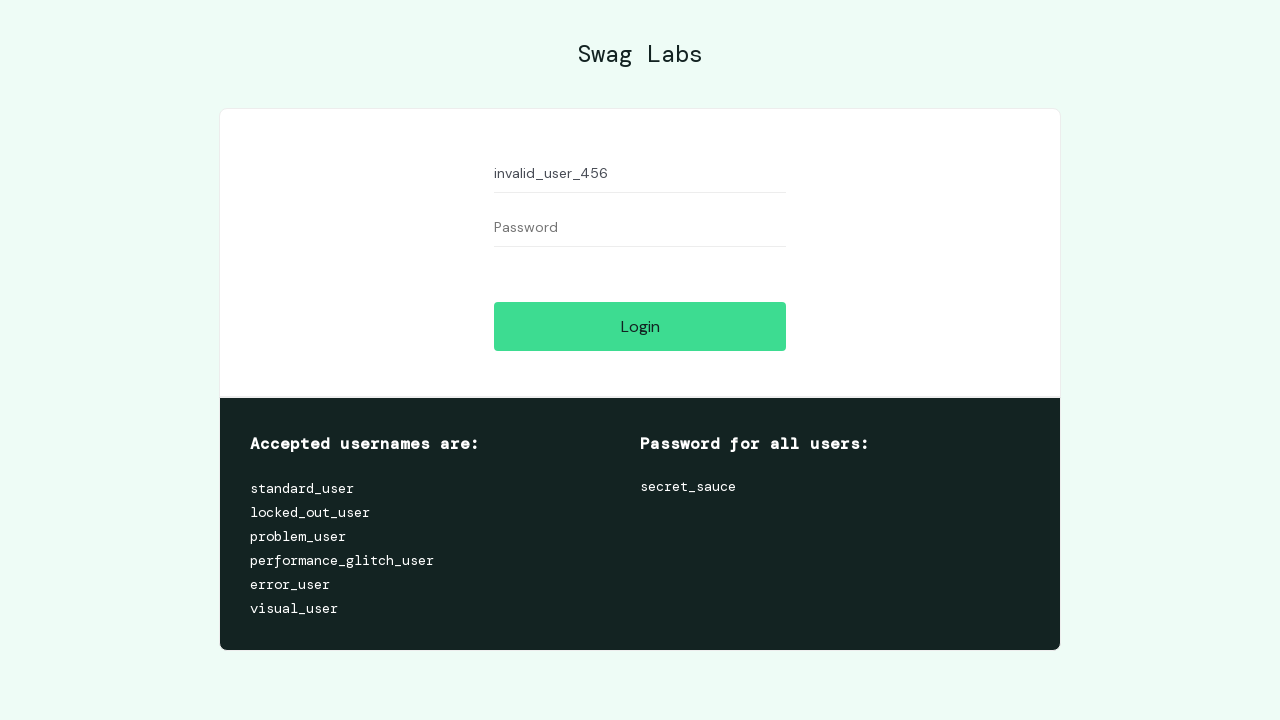

Filled password field with incorrect password 'wrong_pass_789' on #password
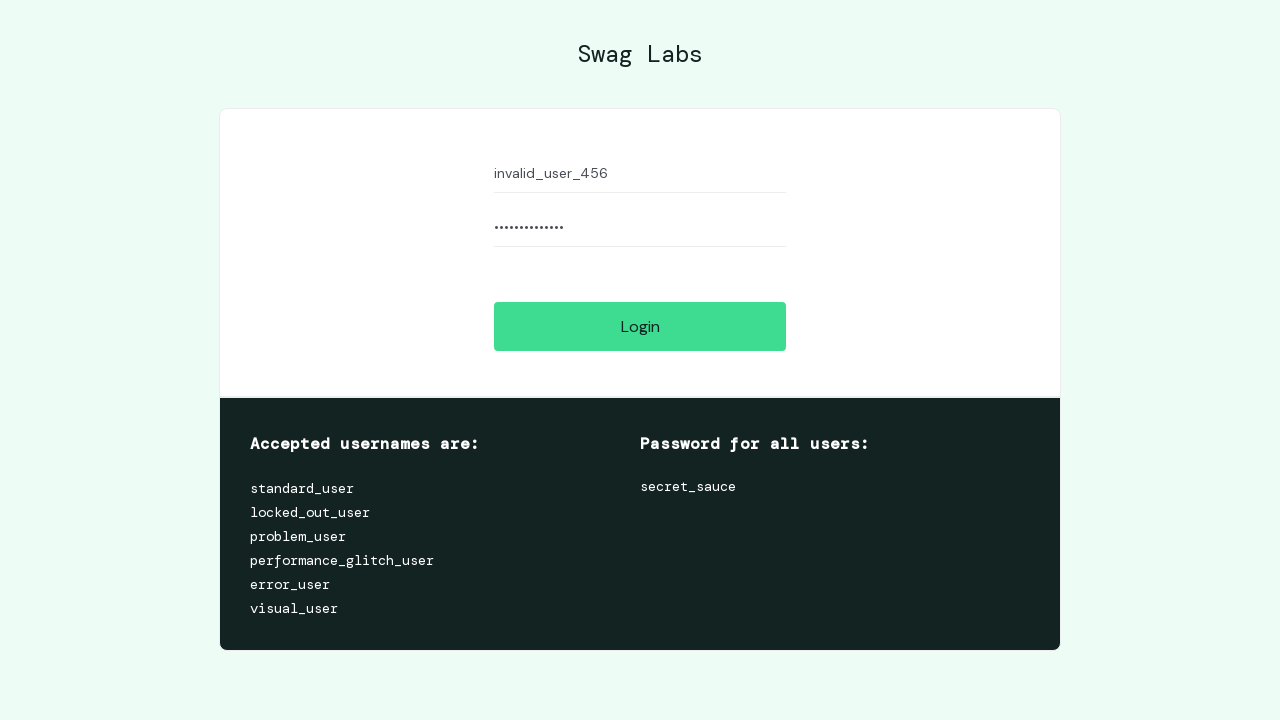

Clicked login button to attempt login with invalid credentials at (640, 326) on #login-button
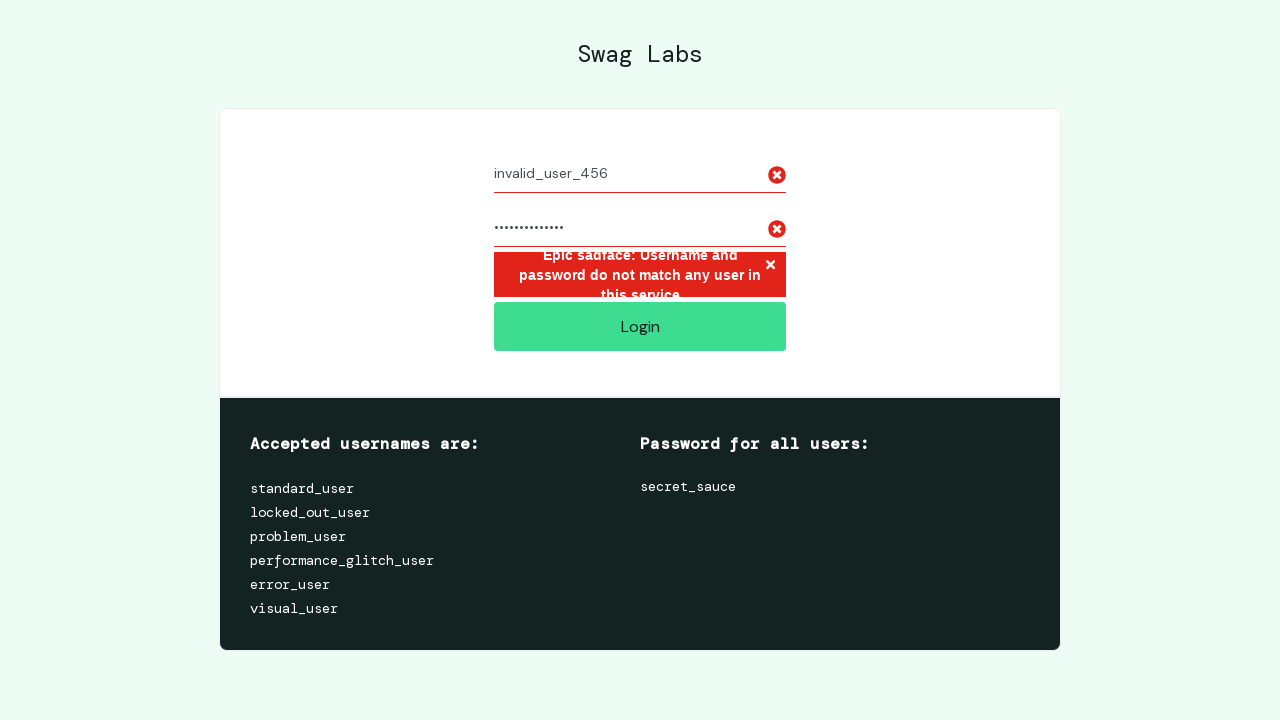

Error message container became visible
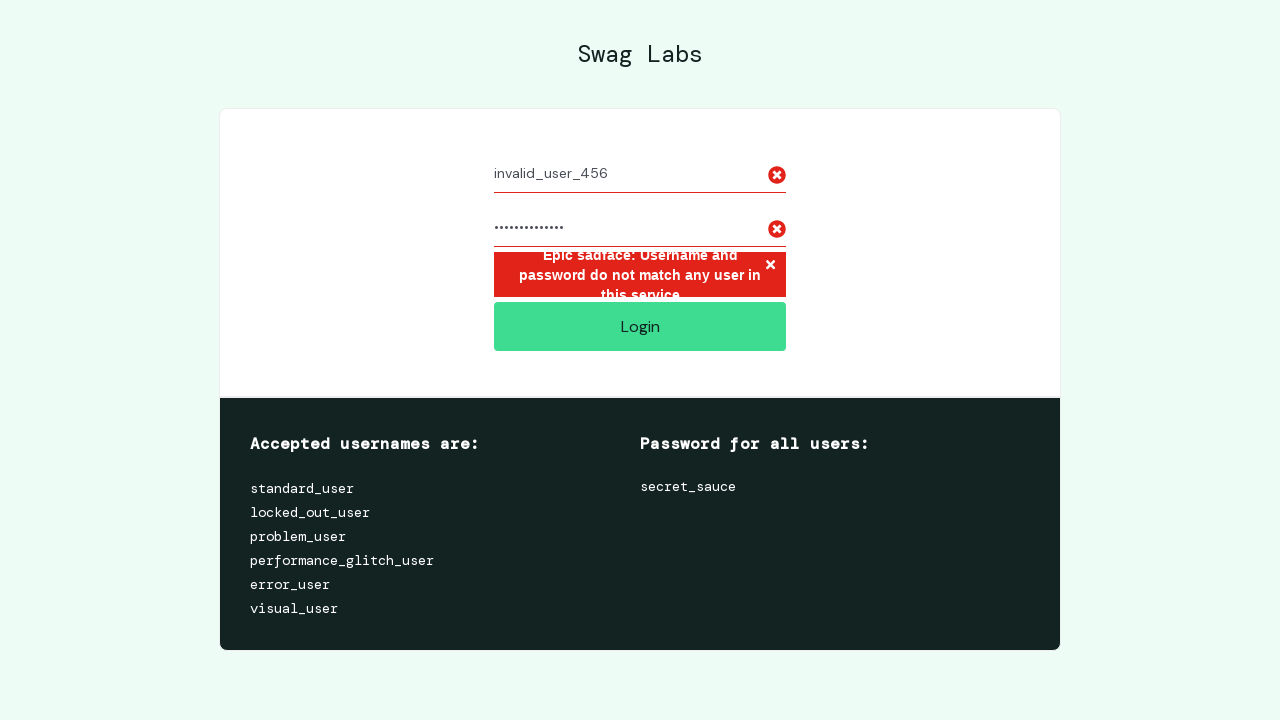

Retrieved error message text from page
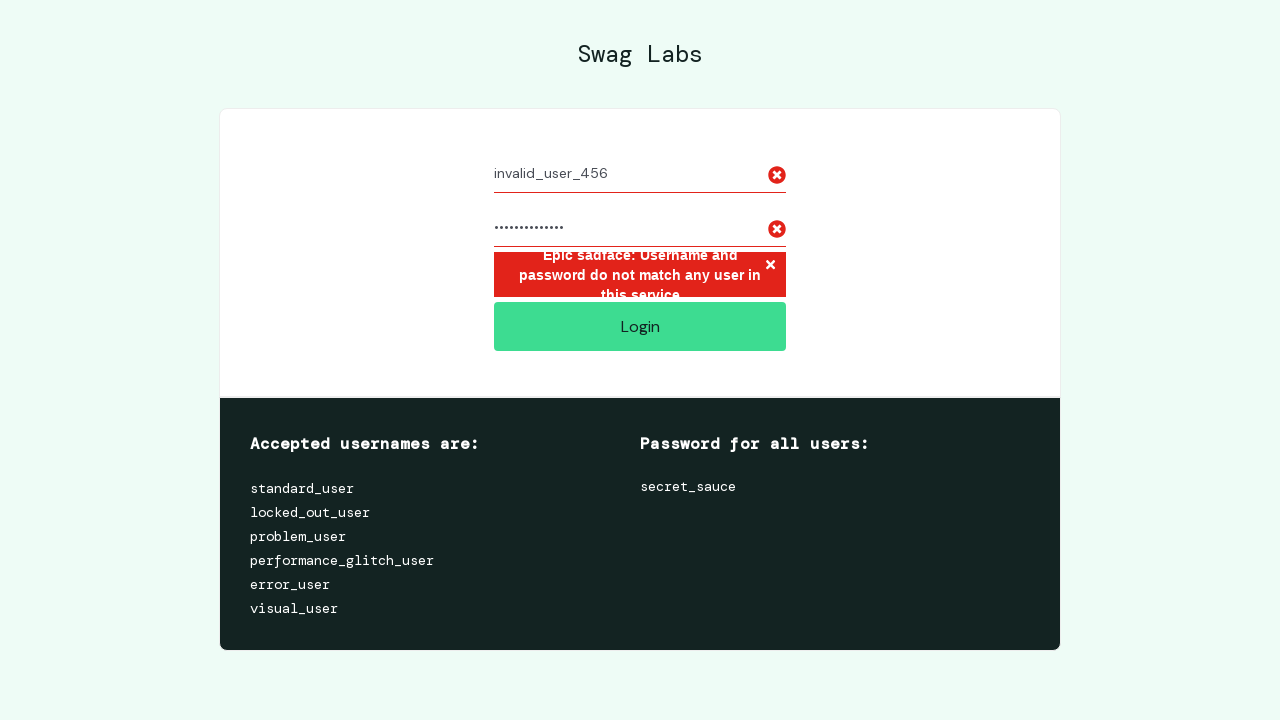

Verified error message matches expected text: 'Epic sadface: Username and password do not match any user in this service'
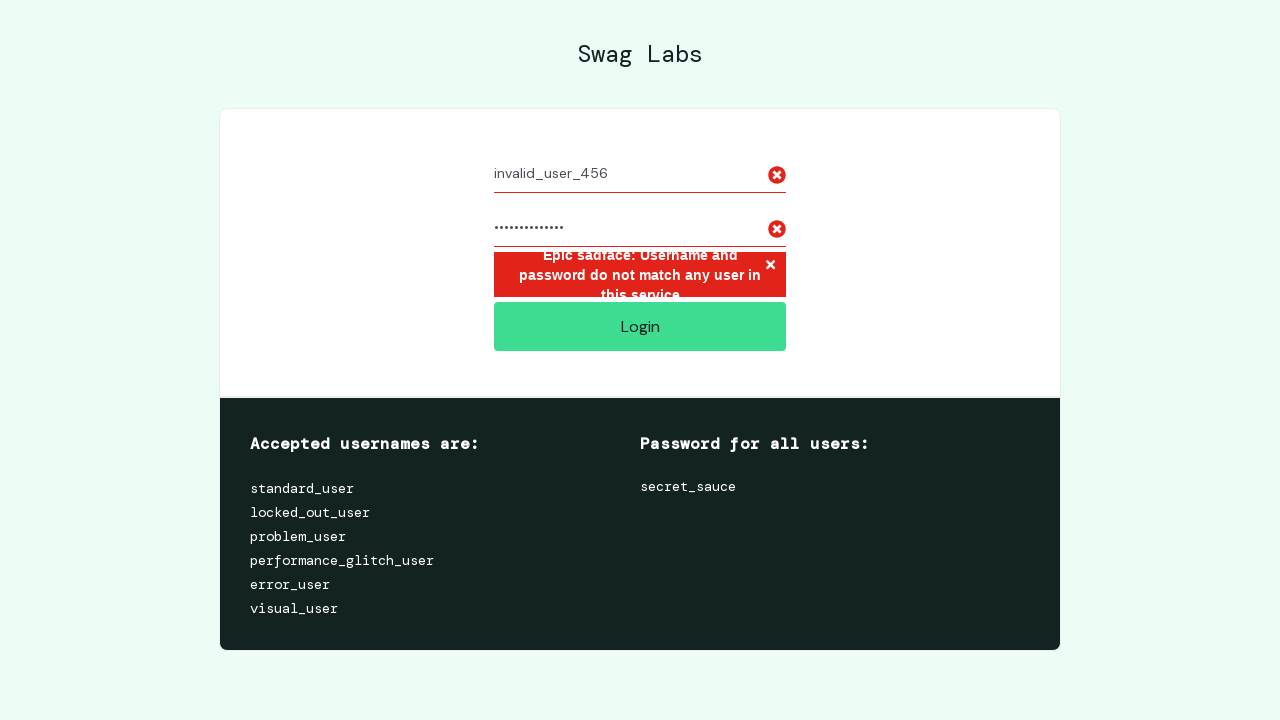

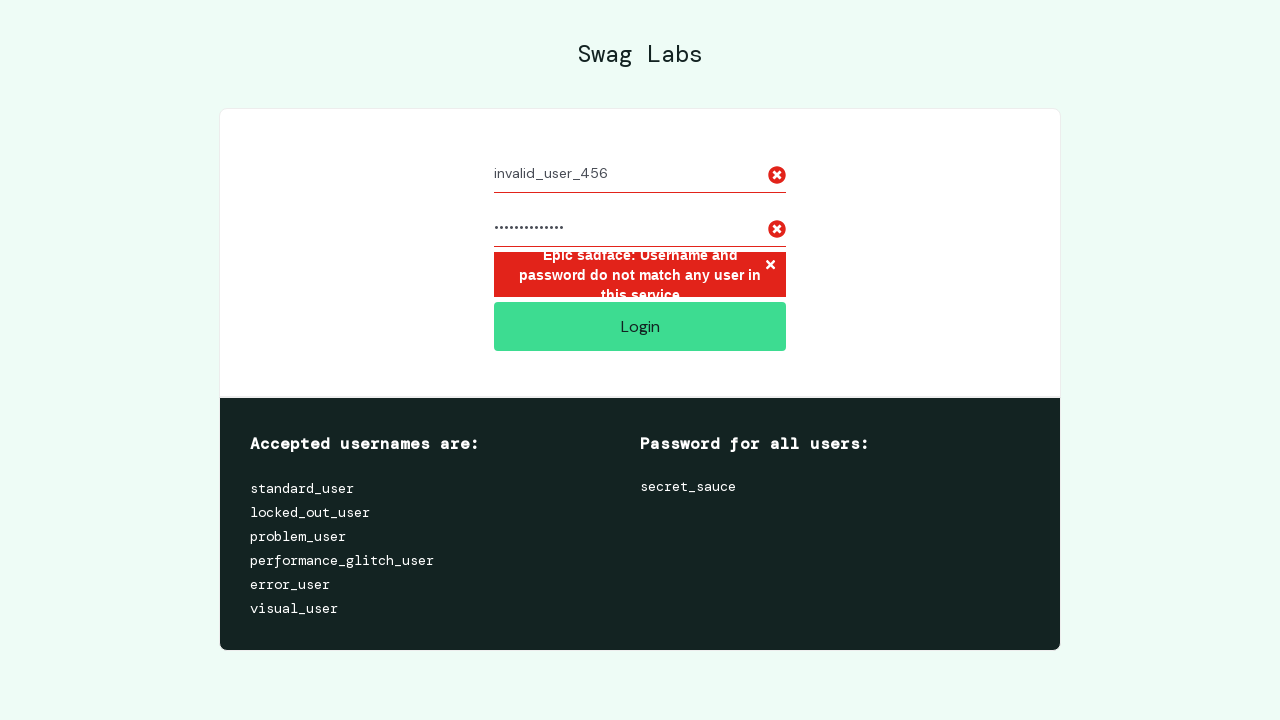